Tests drag and drop functionality by dragging column A to column B and verifying the swap

Starting URL: https://the-internet.herokuapp.com/drag_and_drop

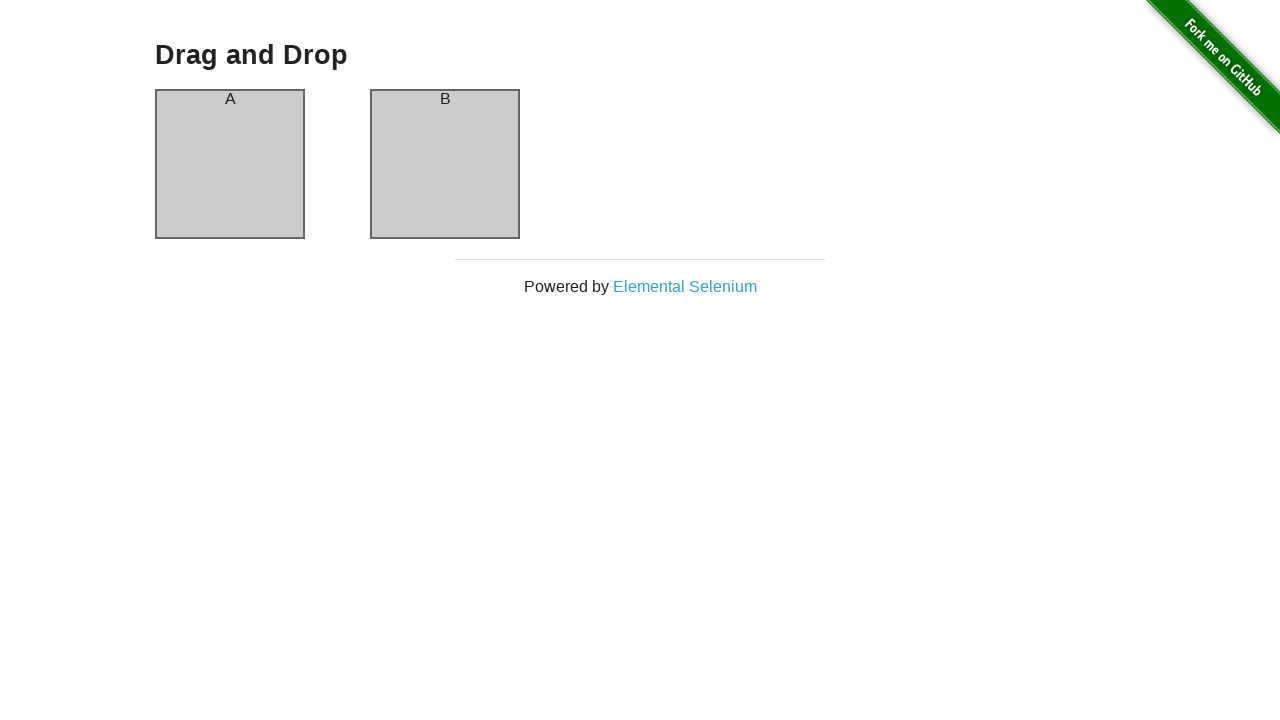

Waited for page to load with networkidle state
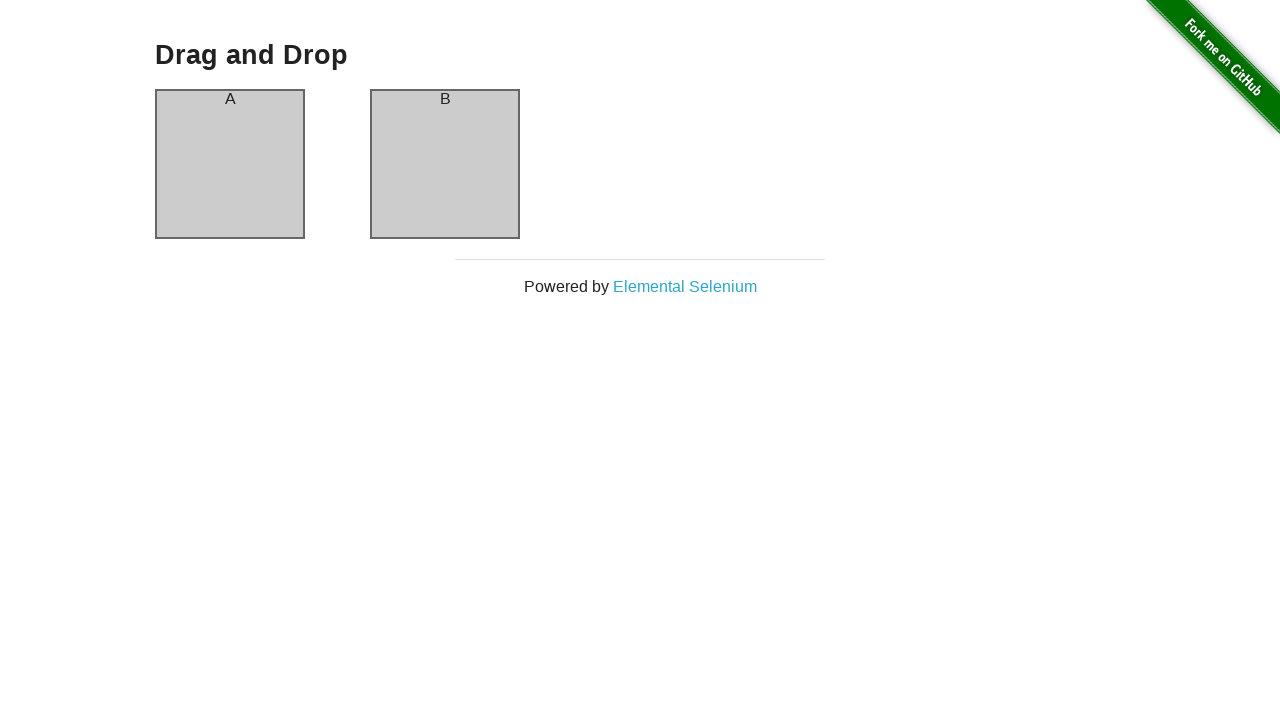

Verified initial state: Box A is on the left
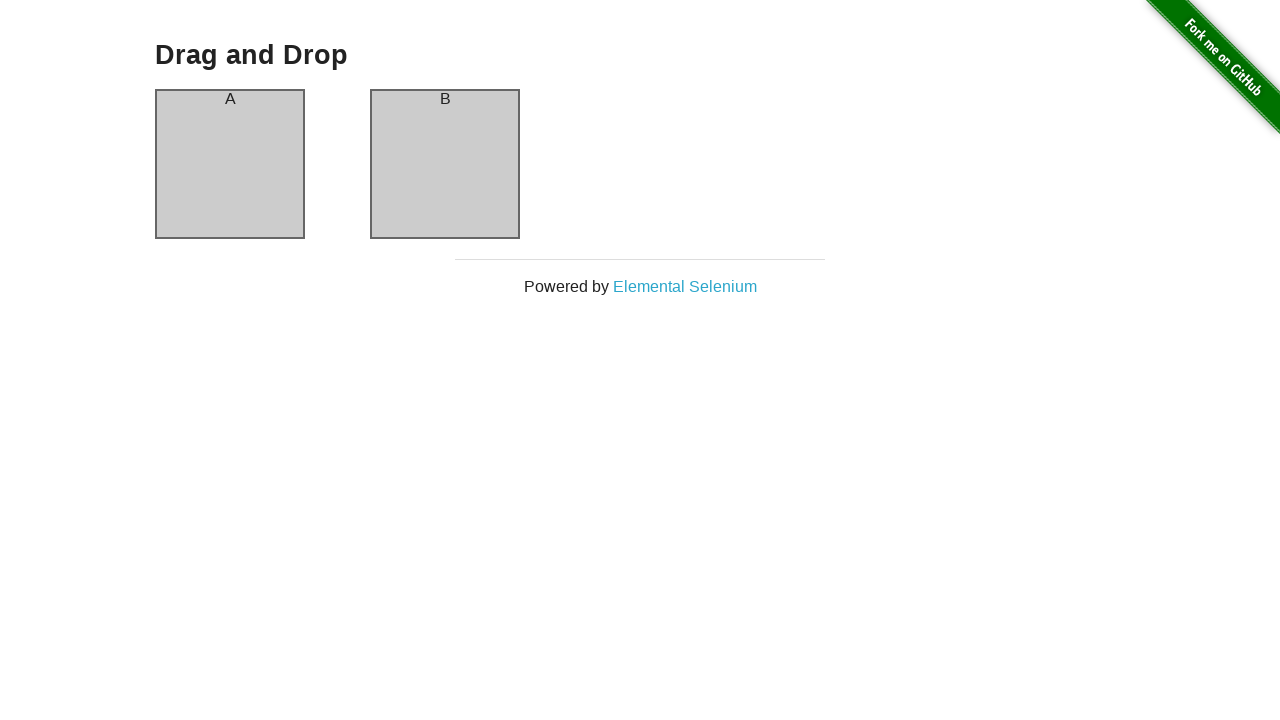

Dragged column A to column B at (445, 164)
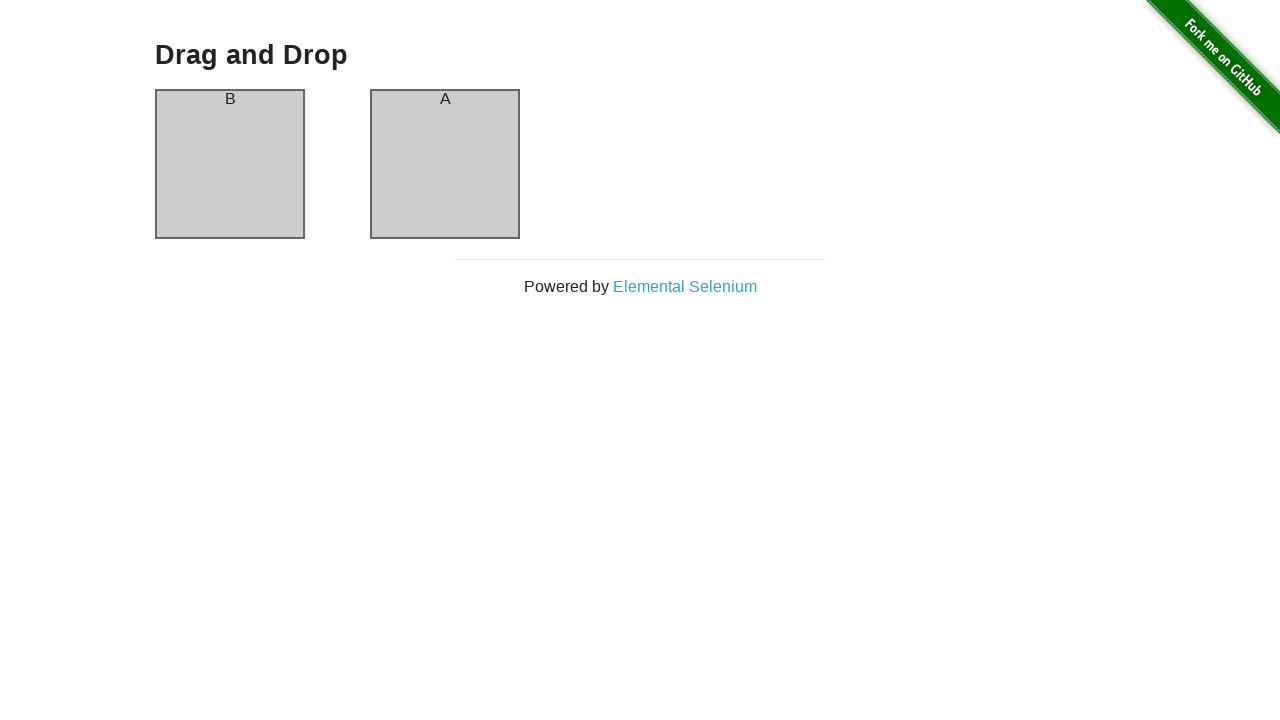

Verified swap successful: Box B is now on the left after drag and drop
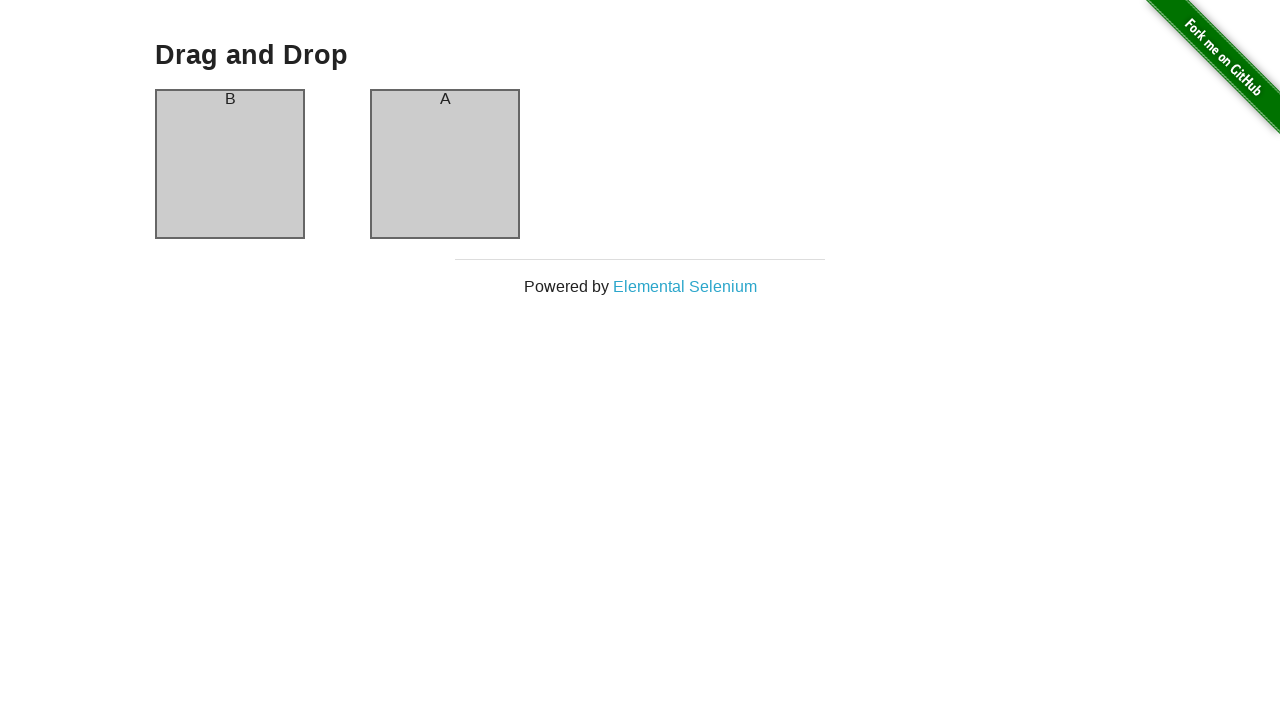

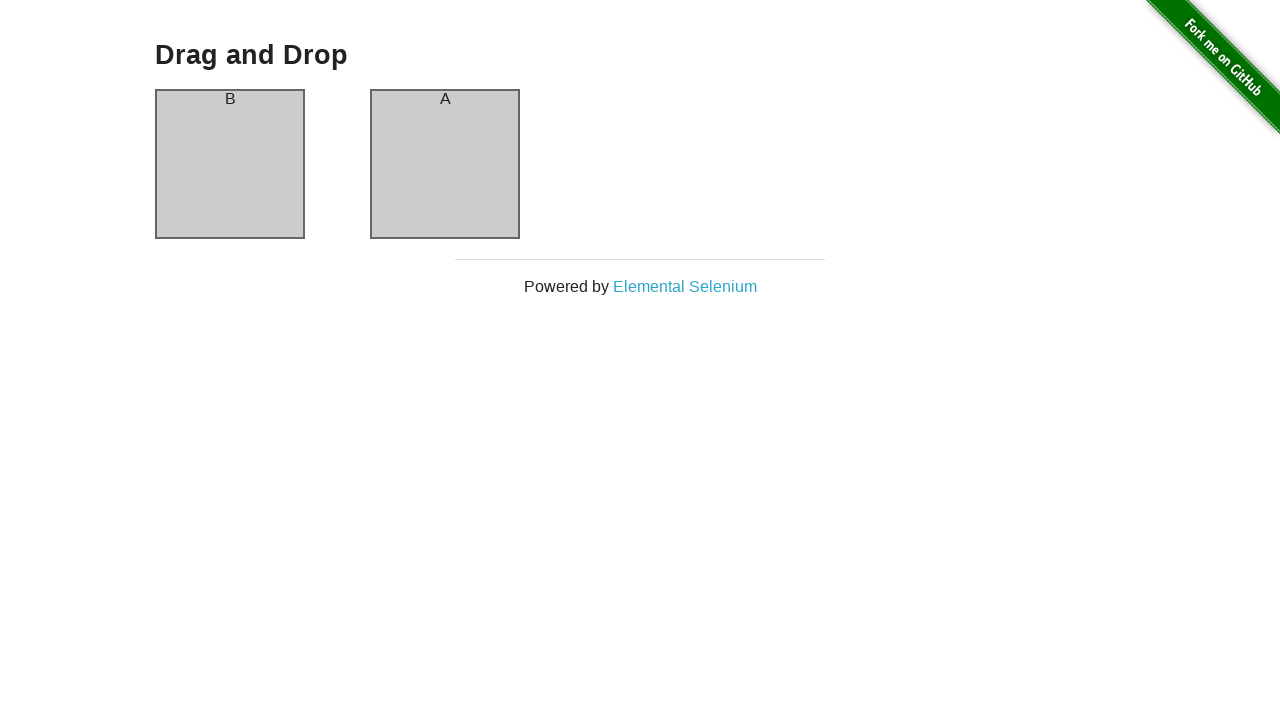